Tests triangle type identifier with sides 3, 4, 5 expecting "Scalene"

Starting URL: https://testpages.eviltester.com/styled/apps/triangle/triangle001.html

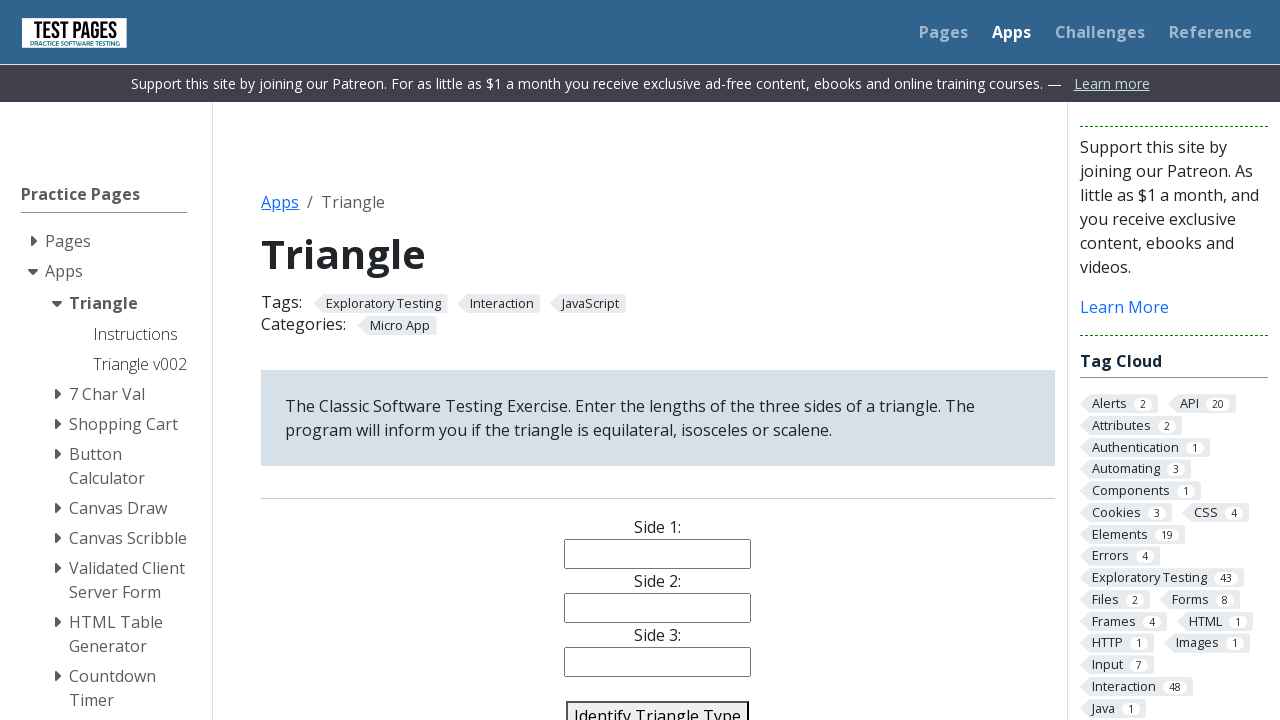

Filled side 1 field with '3' on #side1
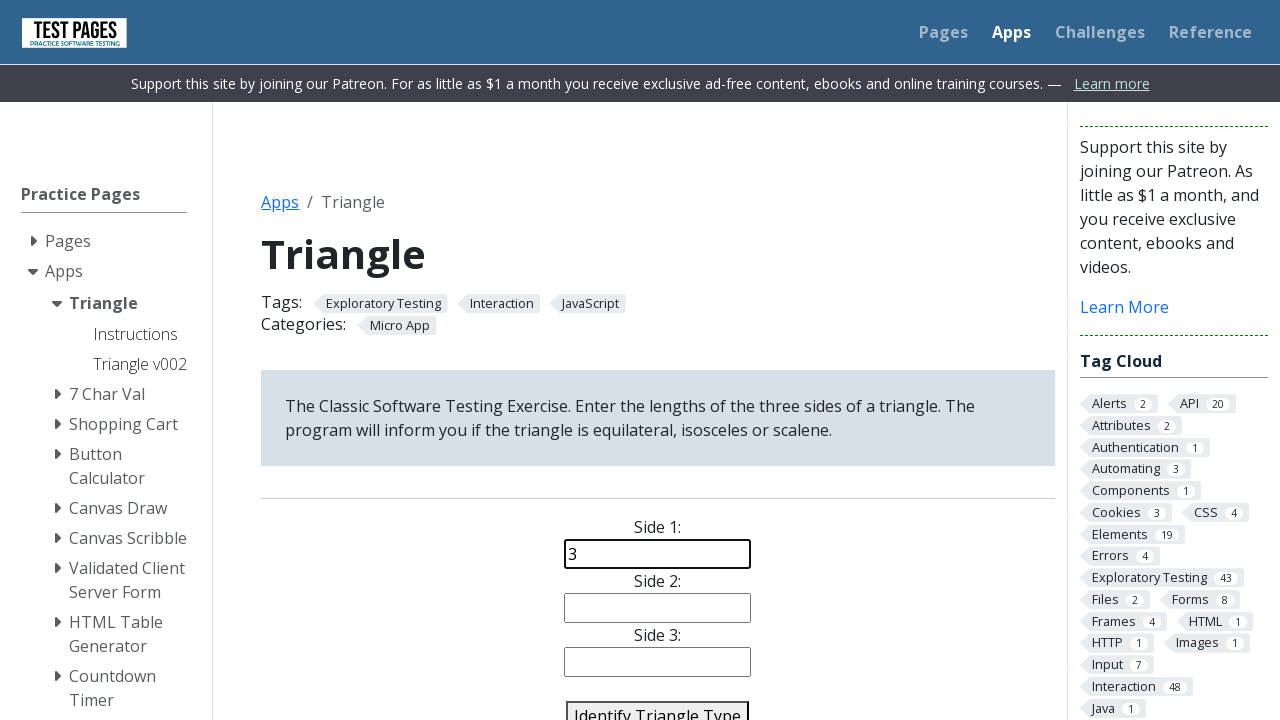

Filled side 2 field with '4' on #side2
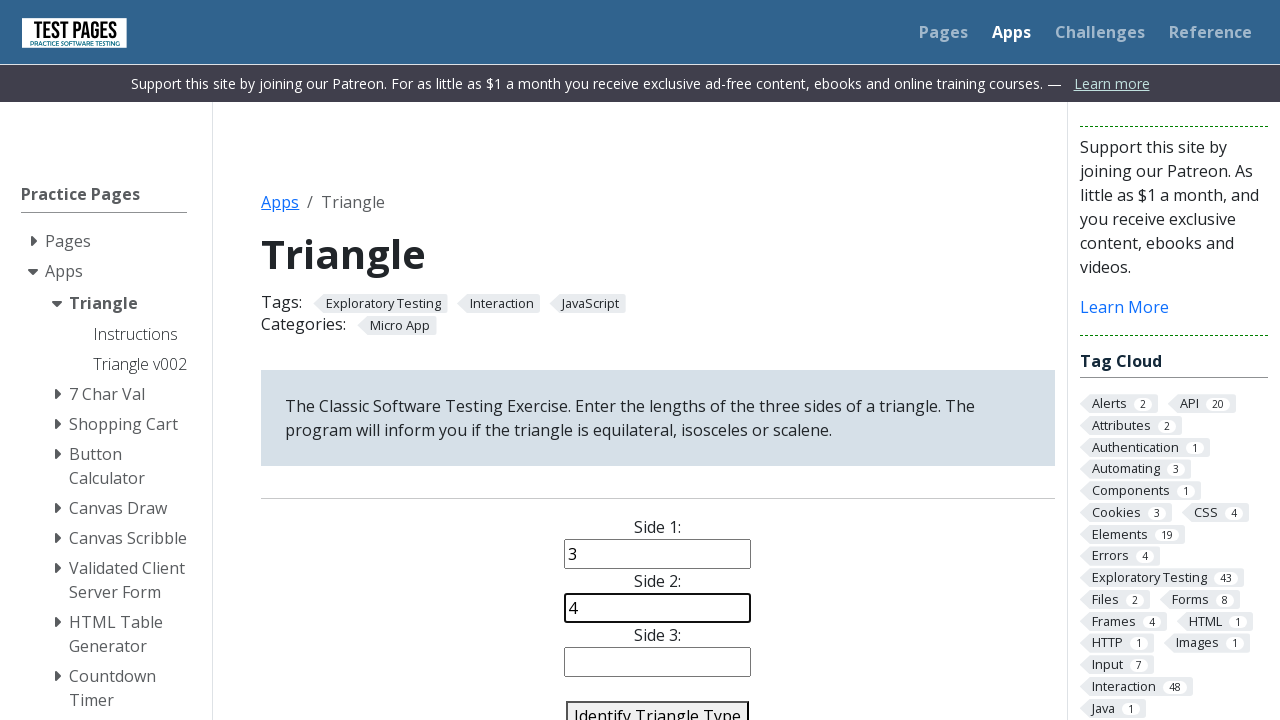

Filled side 3 field with '5' on #side3
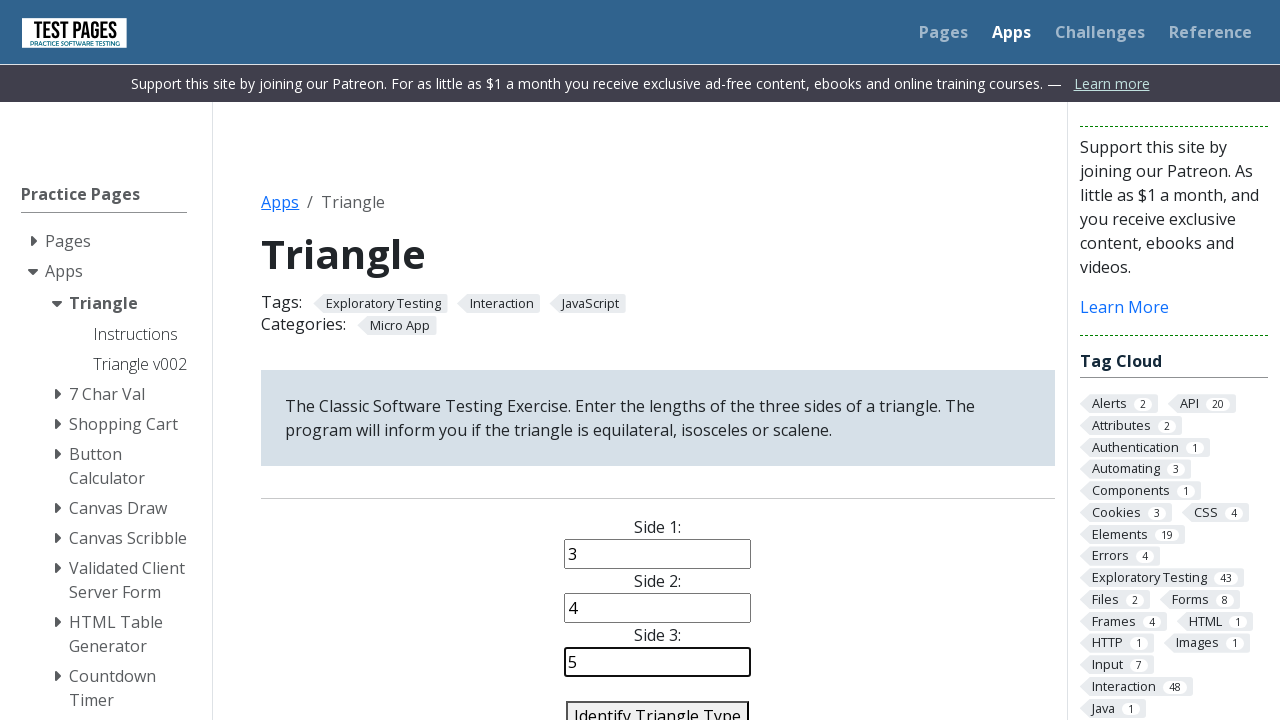

Clicked identify triangle button at (658, 705) on #identify-triangle-action
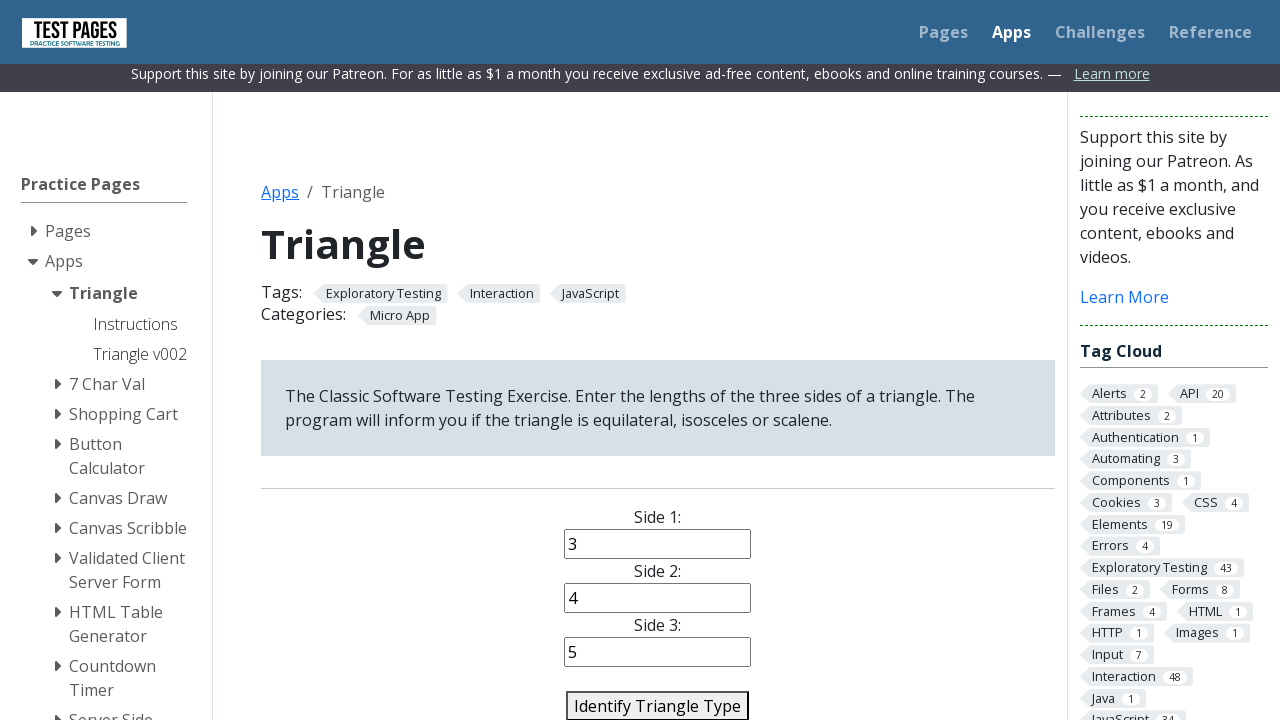

Triangle type result appeared
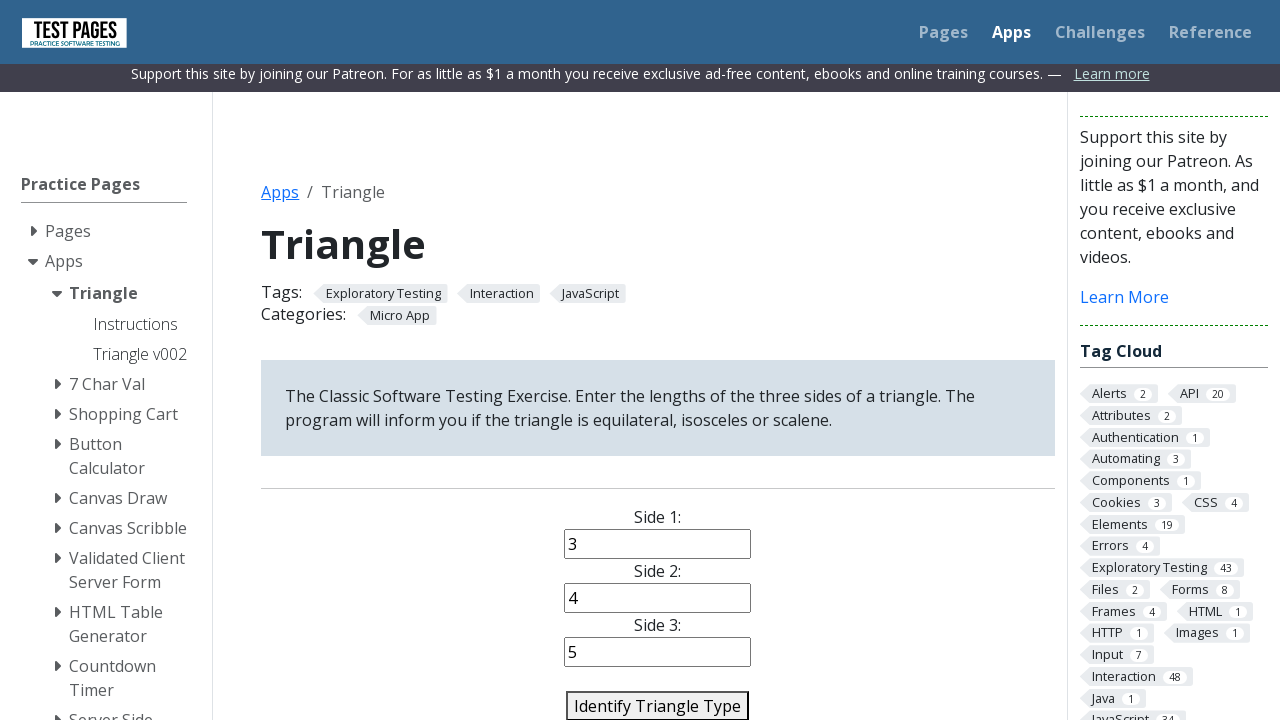

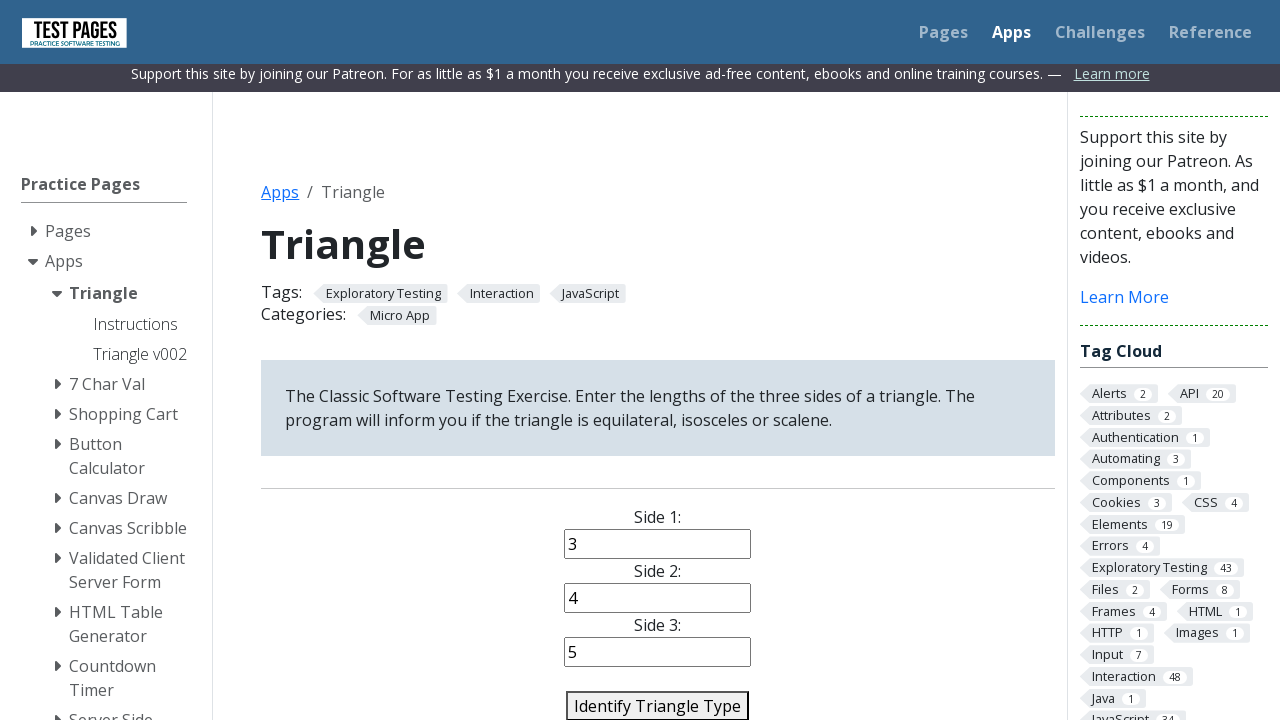